Connects to the Smule social karaoke website and loads the homepage

Starting URL: https://www.smule.com

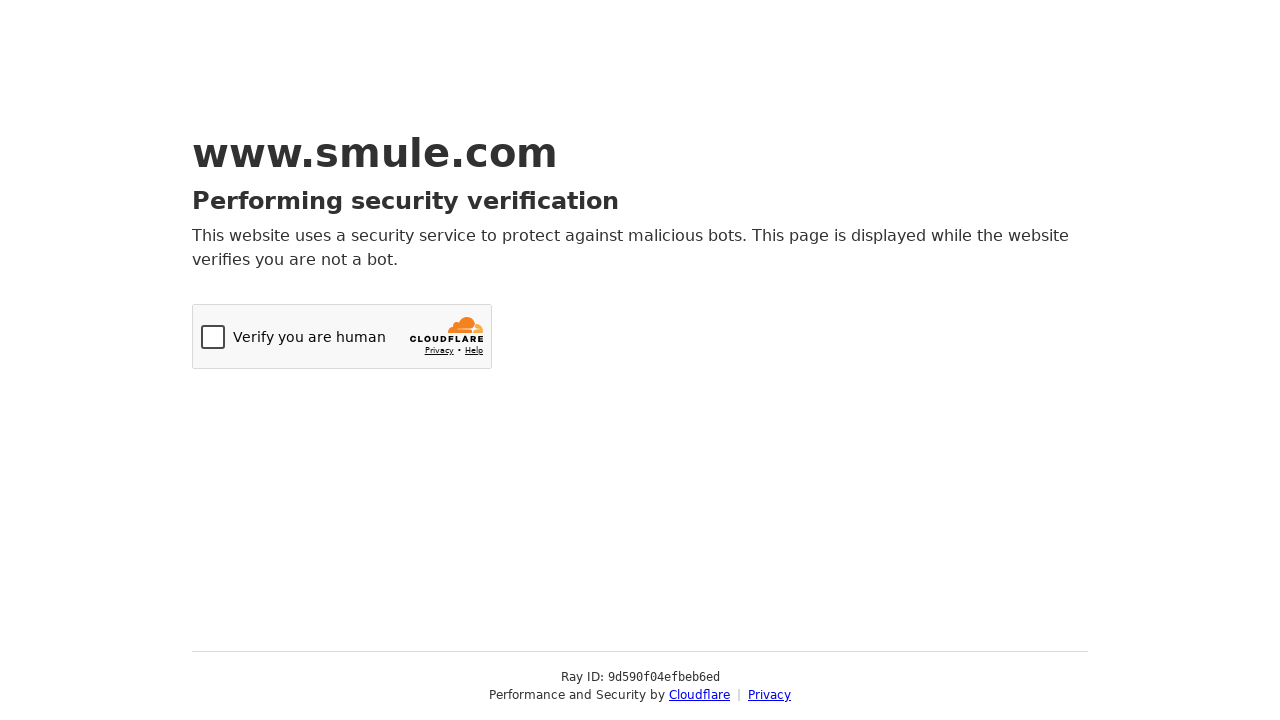

Navigated to Smule homepage at https://www.smule.com
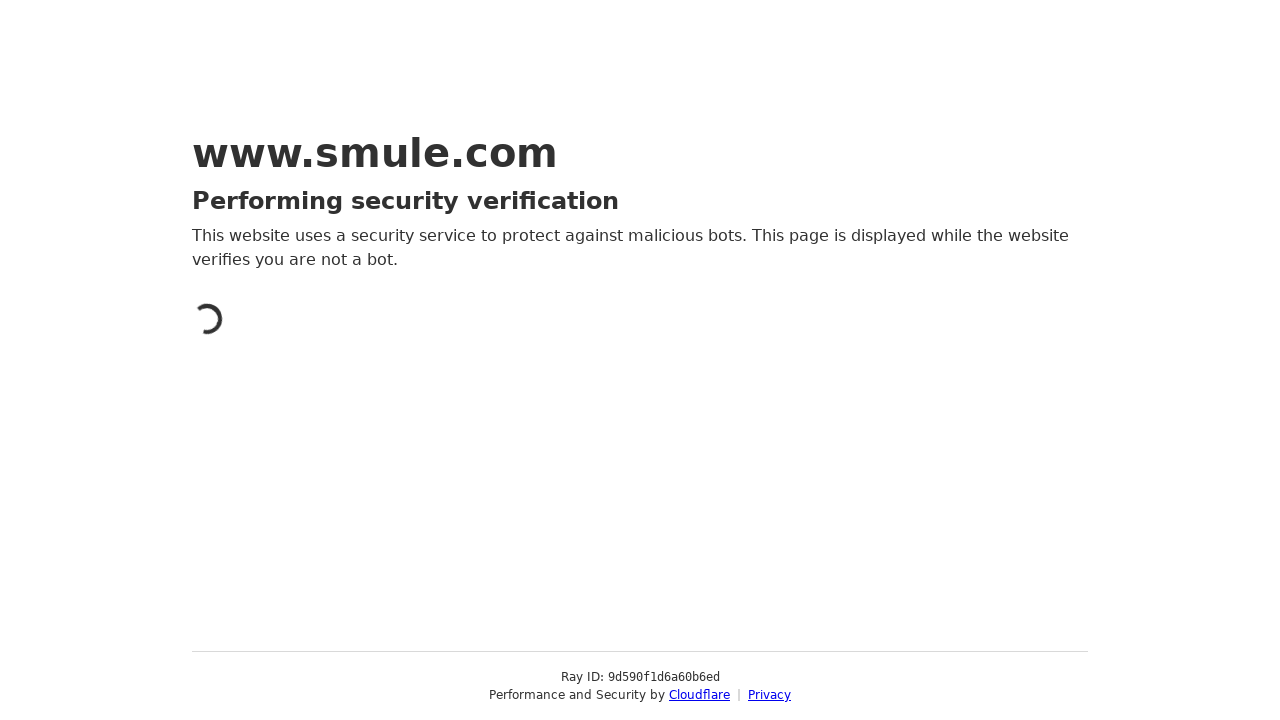

Page DOM content loaded
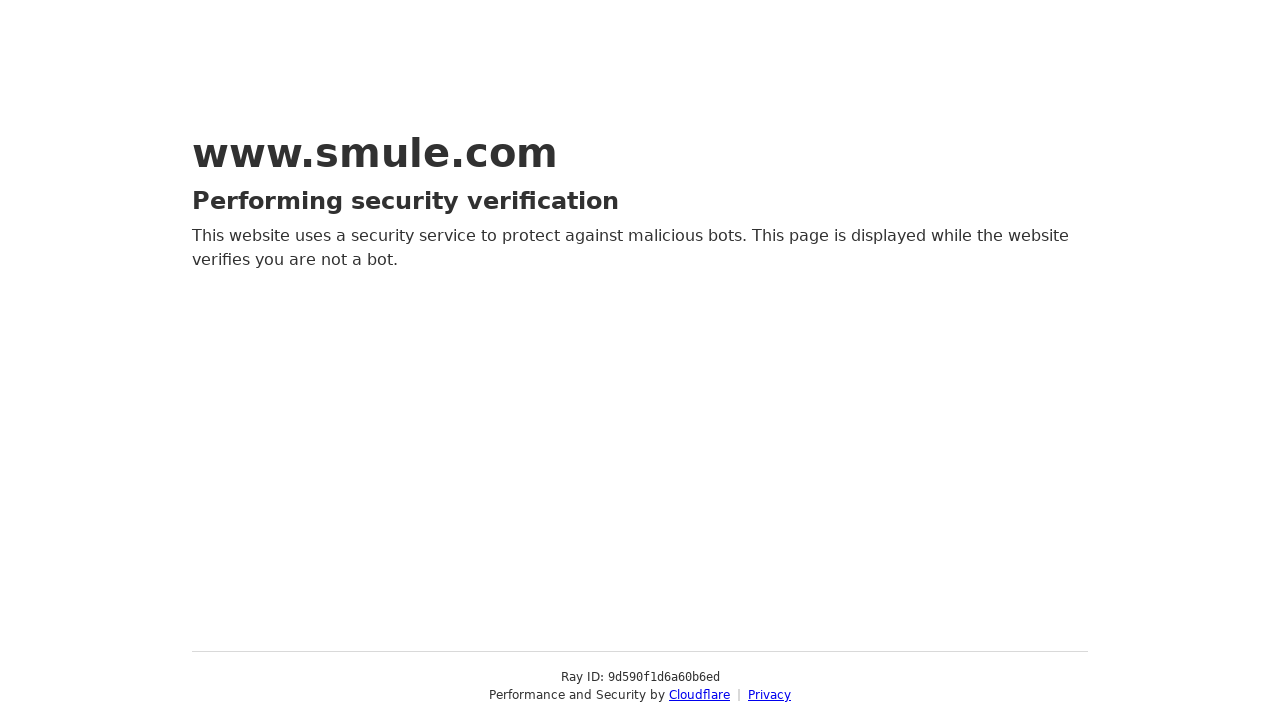

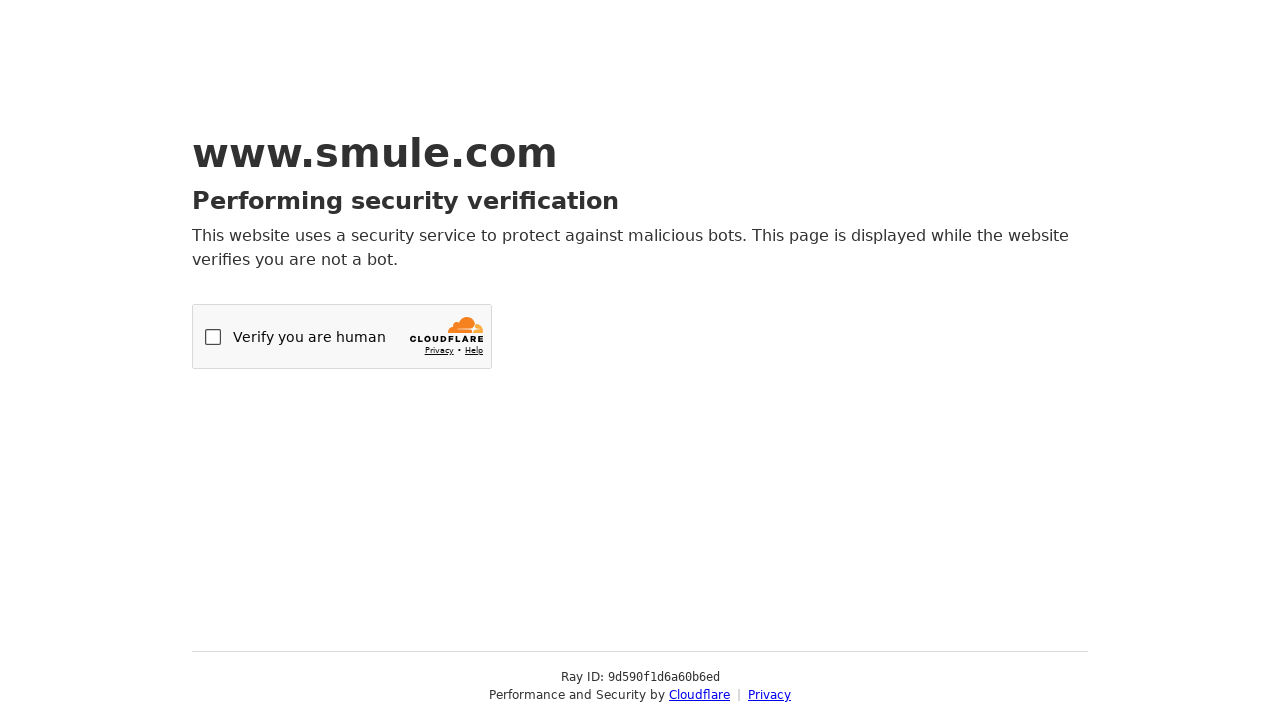